Tests dropdown functionality by clicking a dropdown button, waiting for the Flipkart link to become visible, and then clicking on it

Starting URL: https://omayo.blogspot.com/

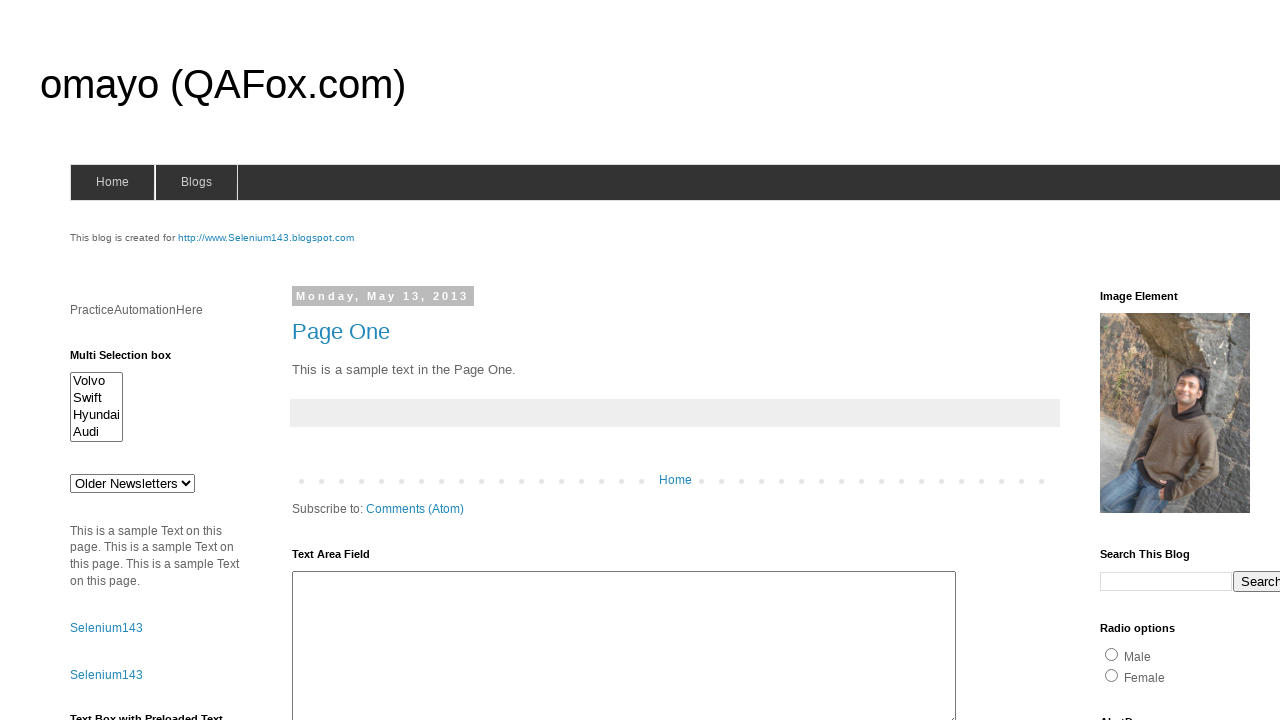

Clicked dropdown button at (1227, 360) on .dropbtn
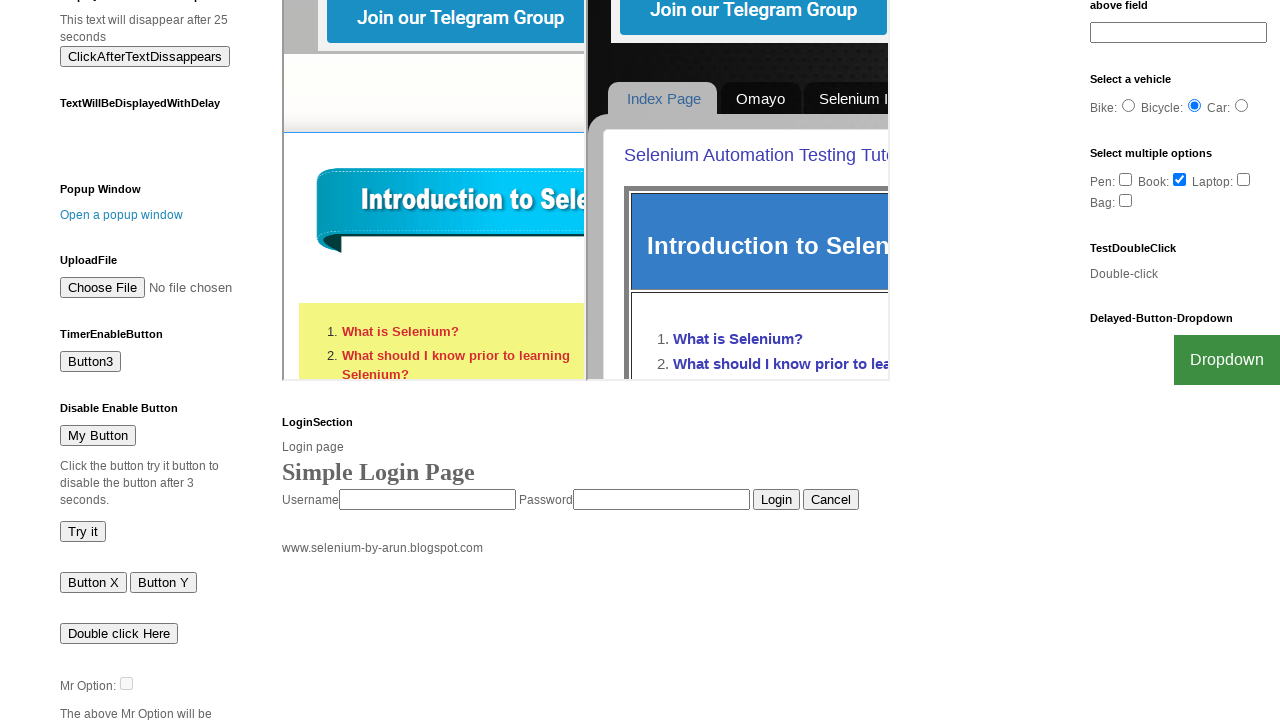

Waited for Flipkart link to become visible
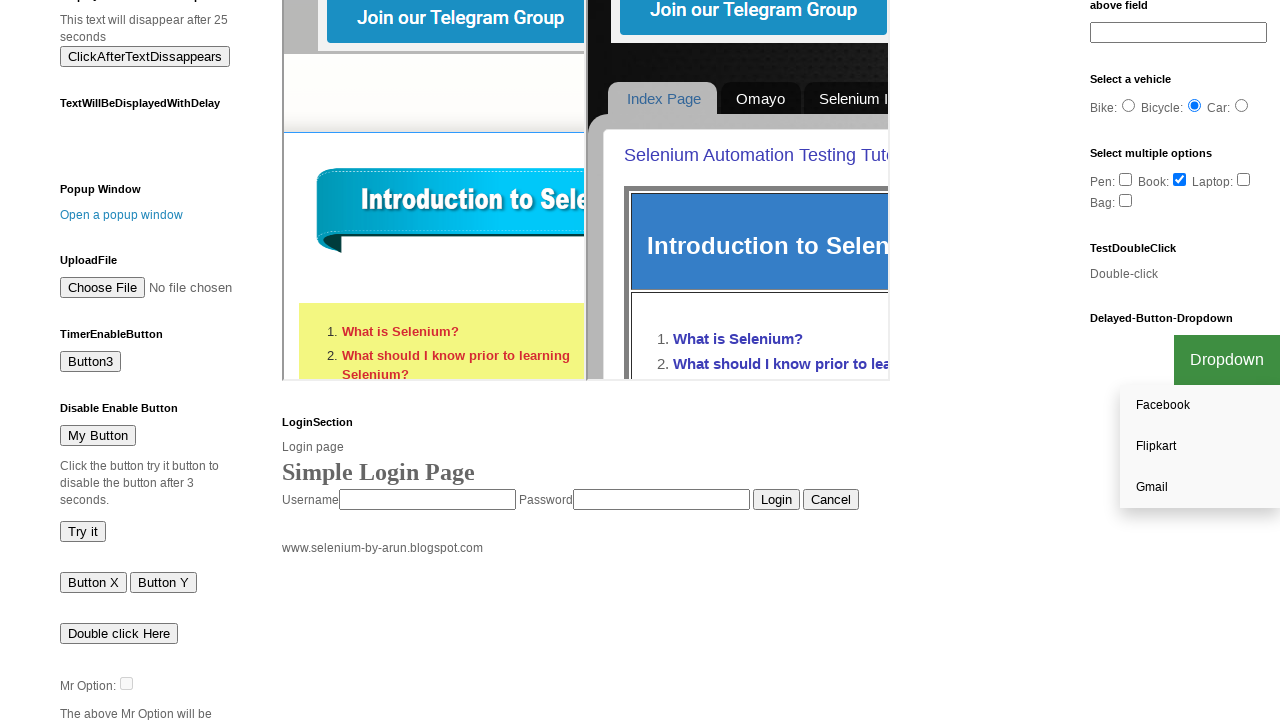

Clicked Flipkart link at (1200, 447) on text=Flipkart
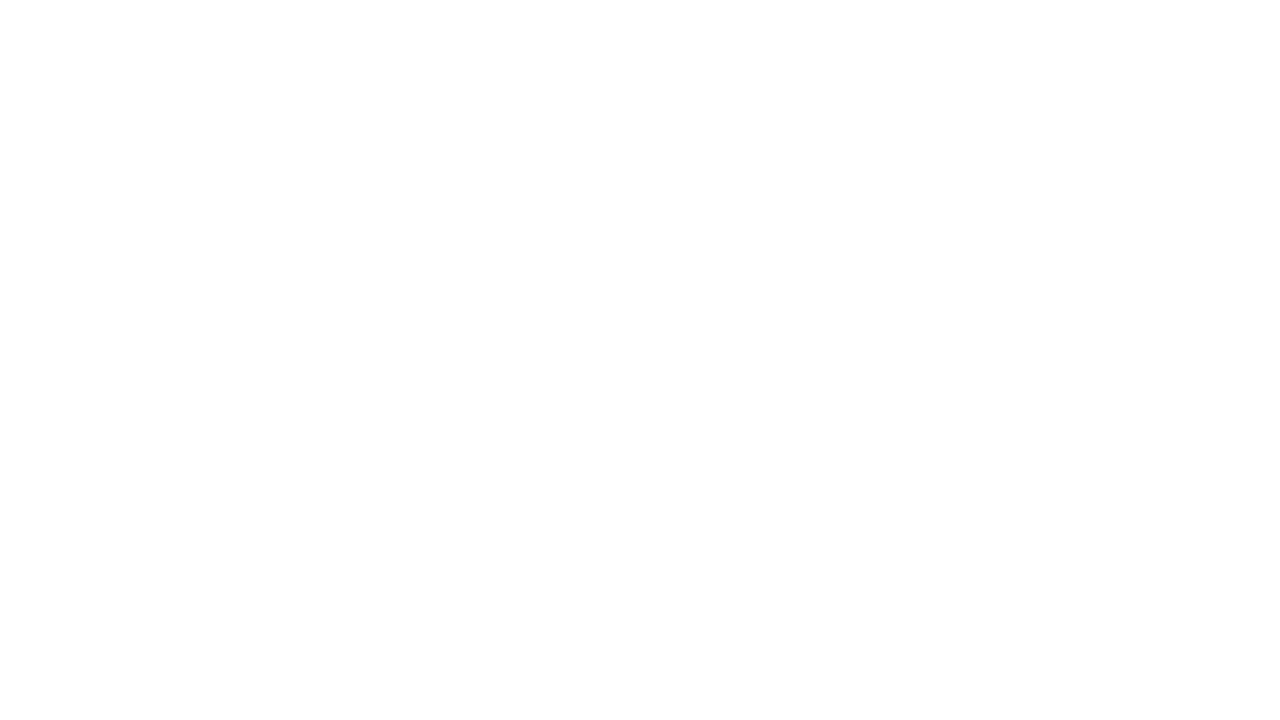

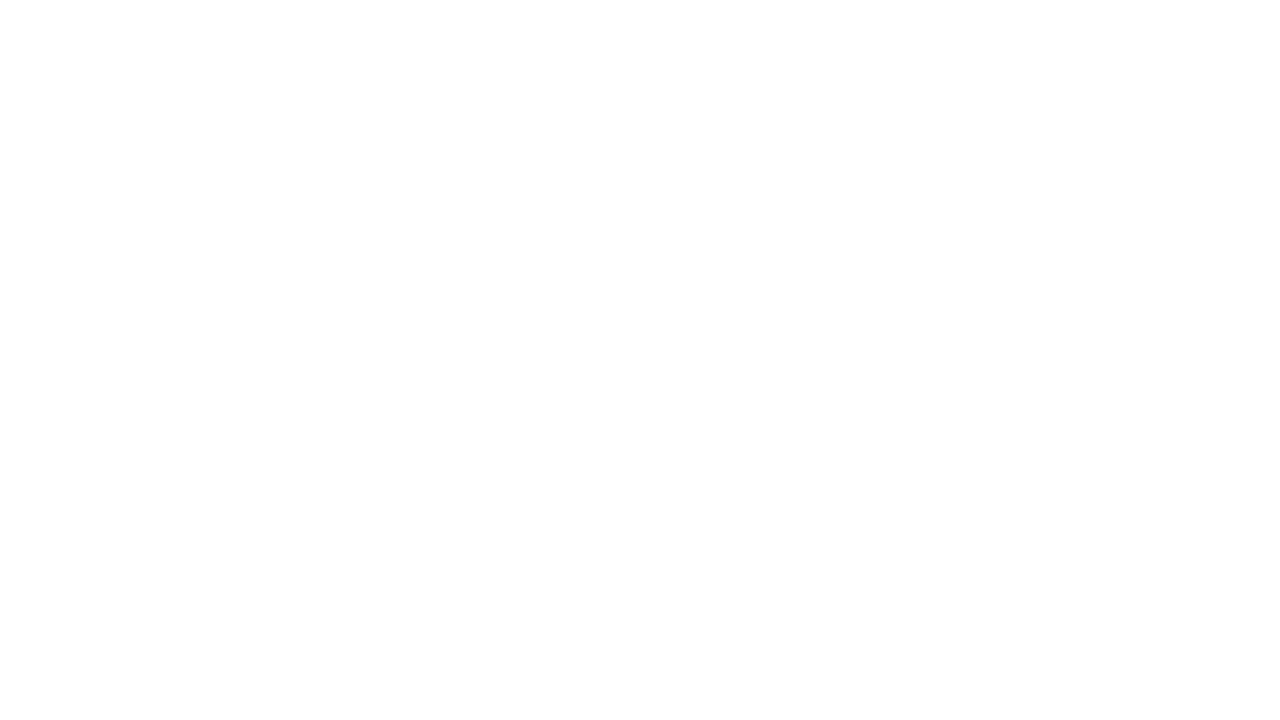